Tests handling of a JavaScript confirm dialog by clicking a button to trigger it and dismissing (canceling) the dialog

Starting URL: https://demoqa.com/alerts

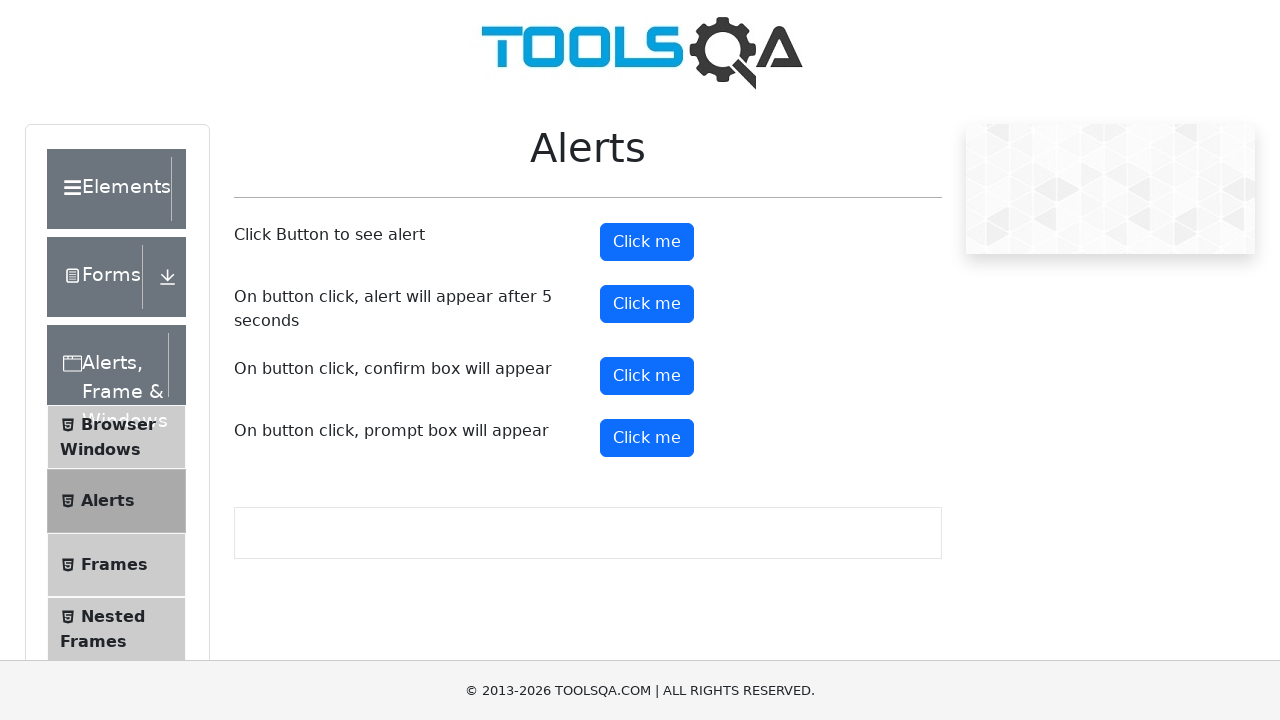

Set up dialog handler to dismiss confirm alerts
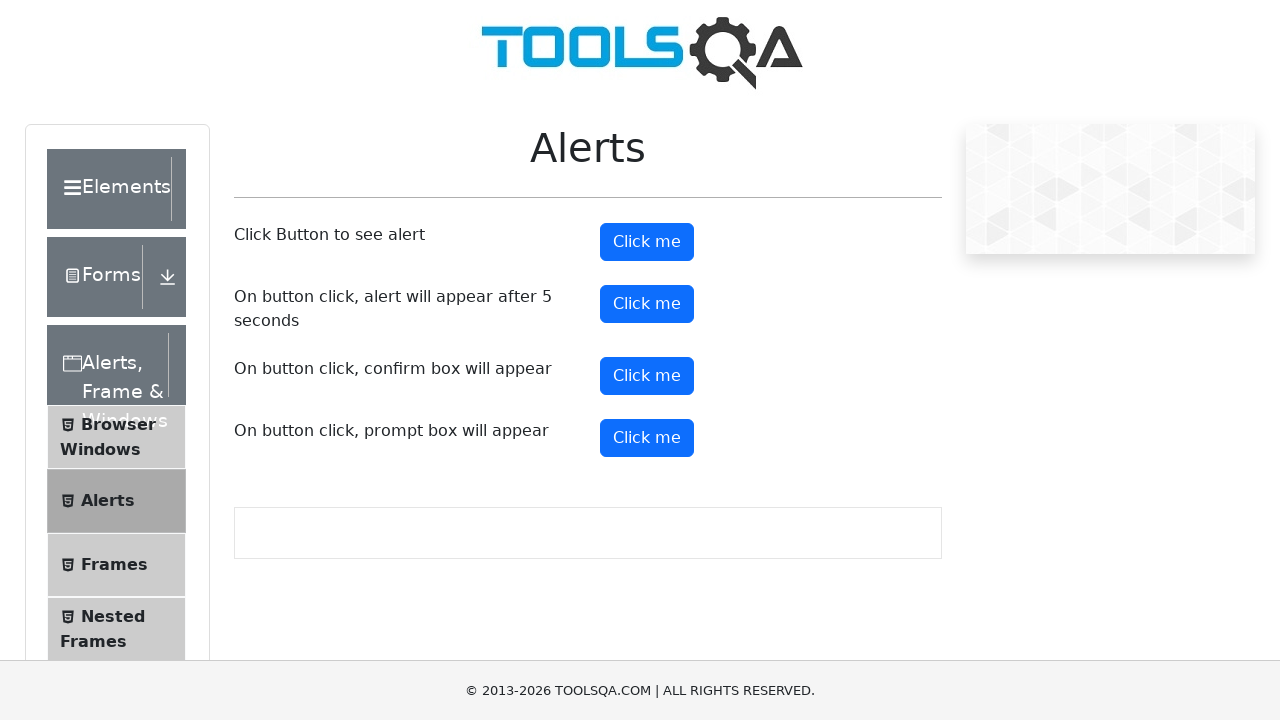

Clicked confirm button to trigger JavaScript confirm dialog at (647, 376) on #confirmButton
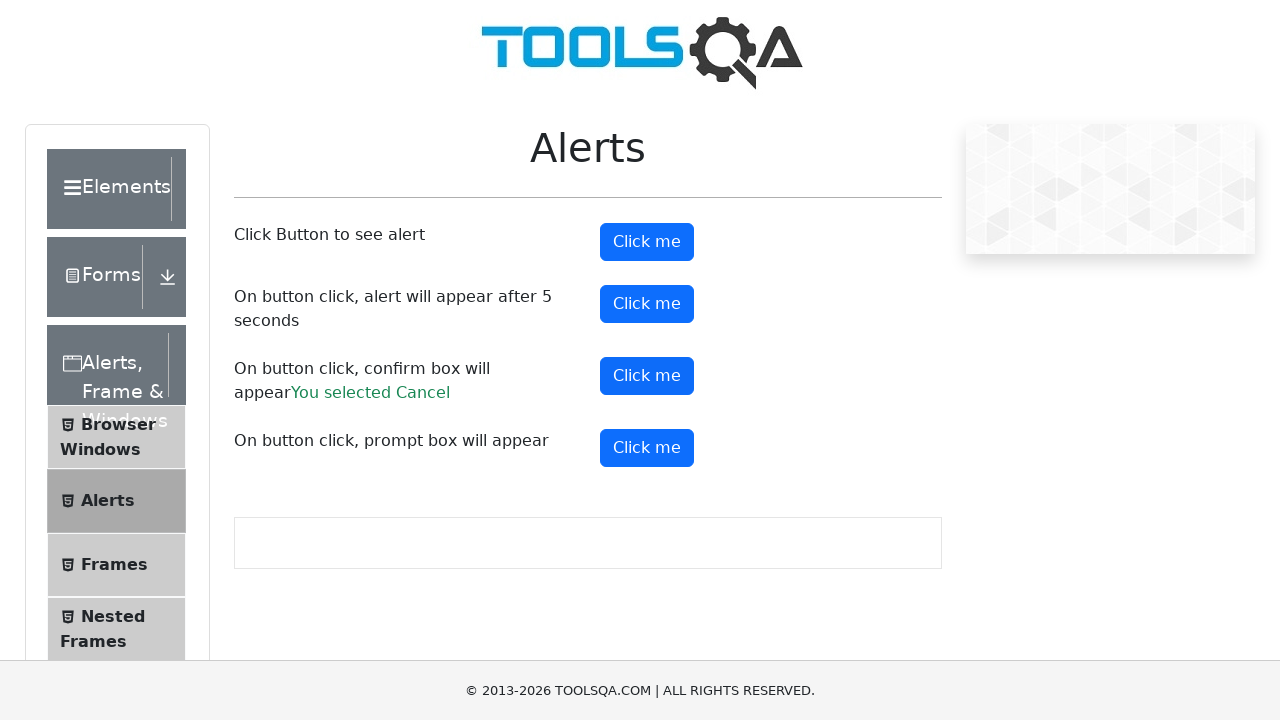

Waited for alert handling to complete
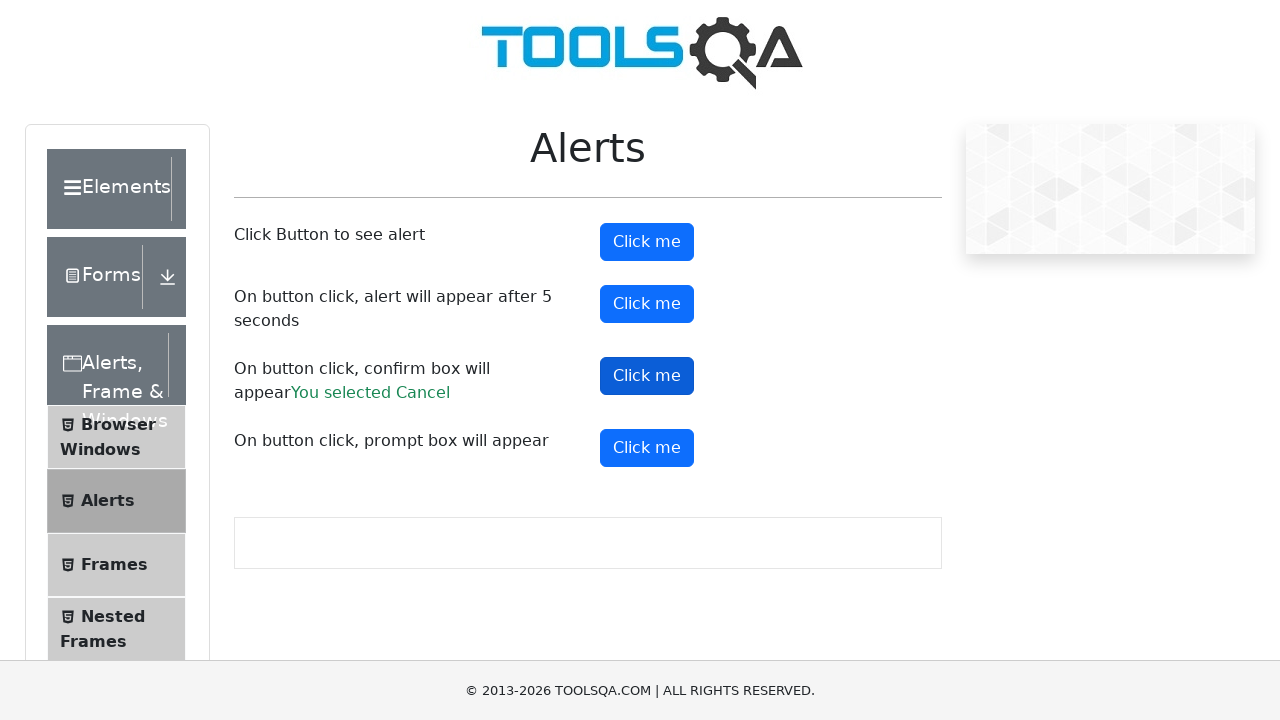

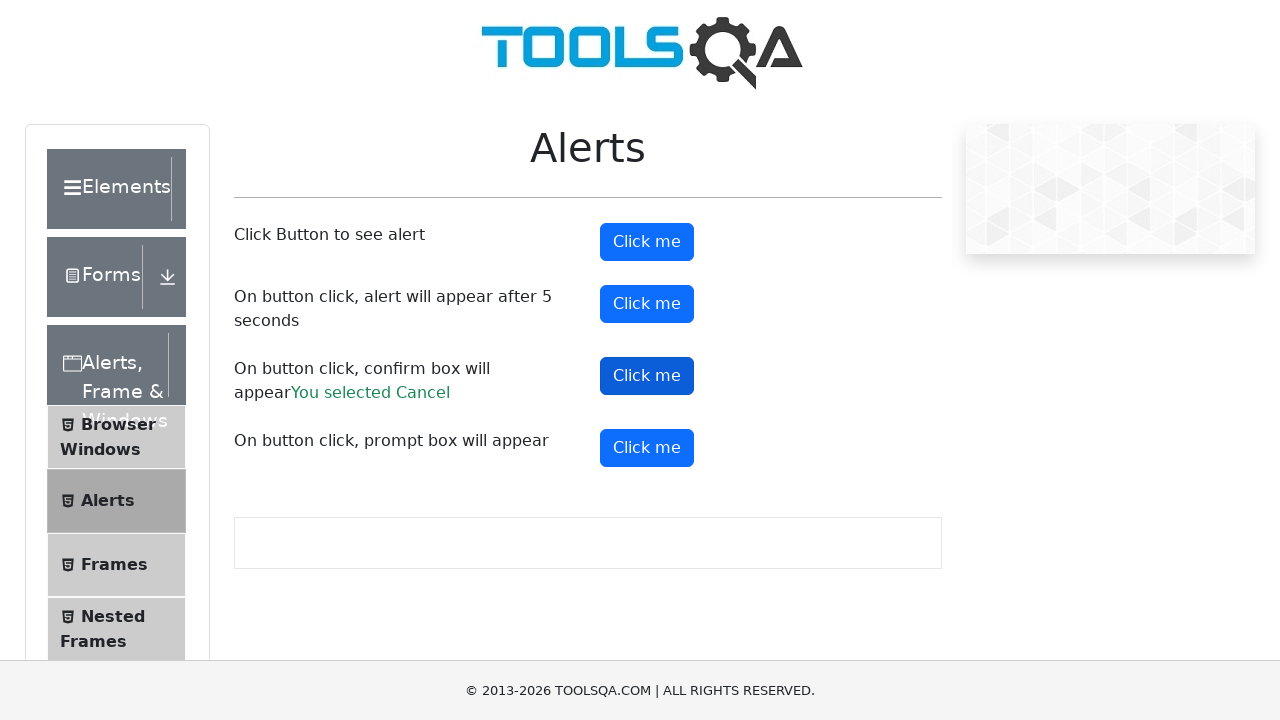